Tests window handling functionality by clicking a link that opens a new window and switching between windows

Starting URL: http://the-internet.herokuapp.com/windows

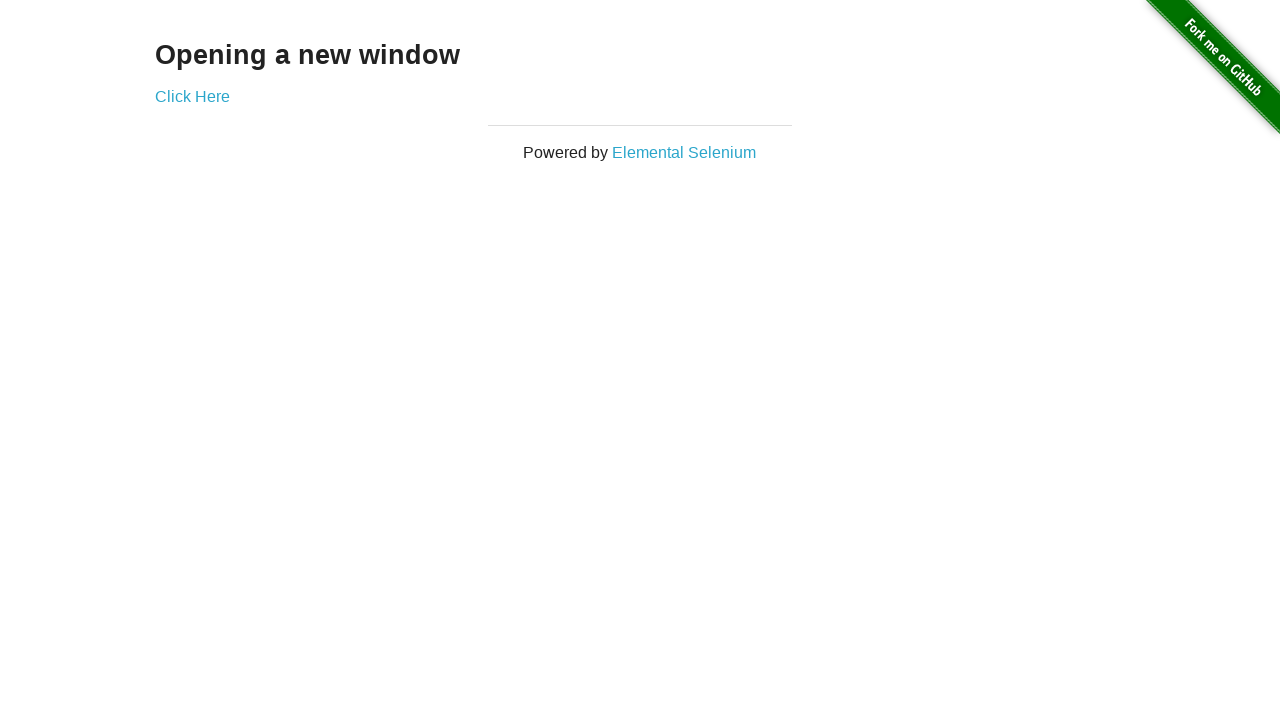

Clicked 'Click Here' link to open new window at (192, 96) on text=Click Here
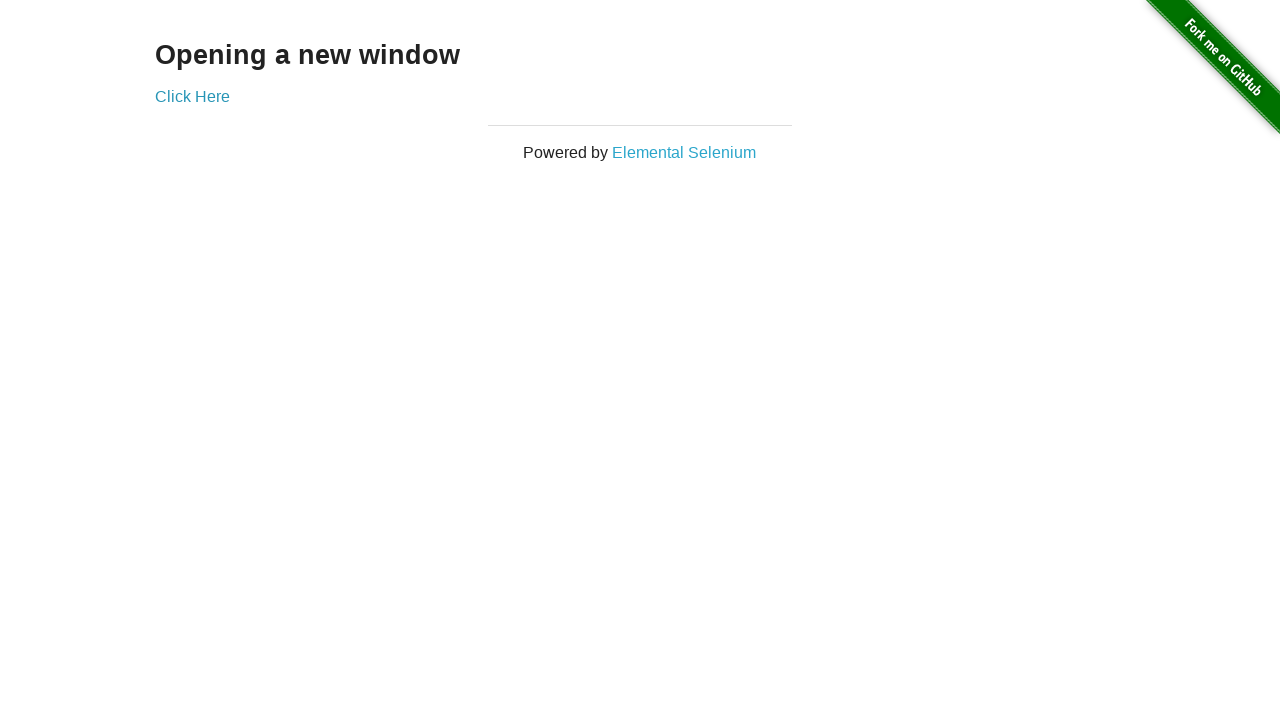

New window/popup opened and captured
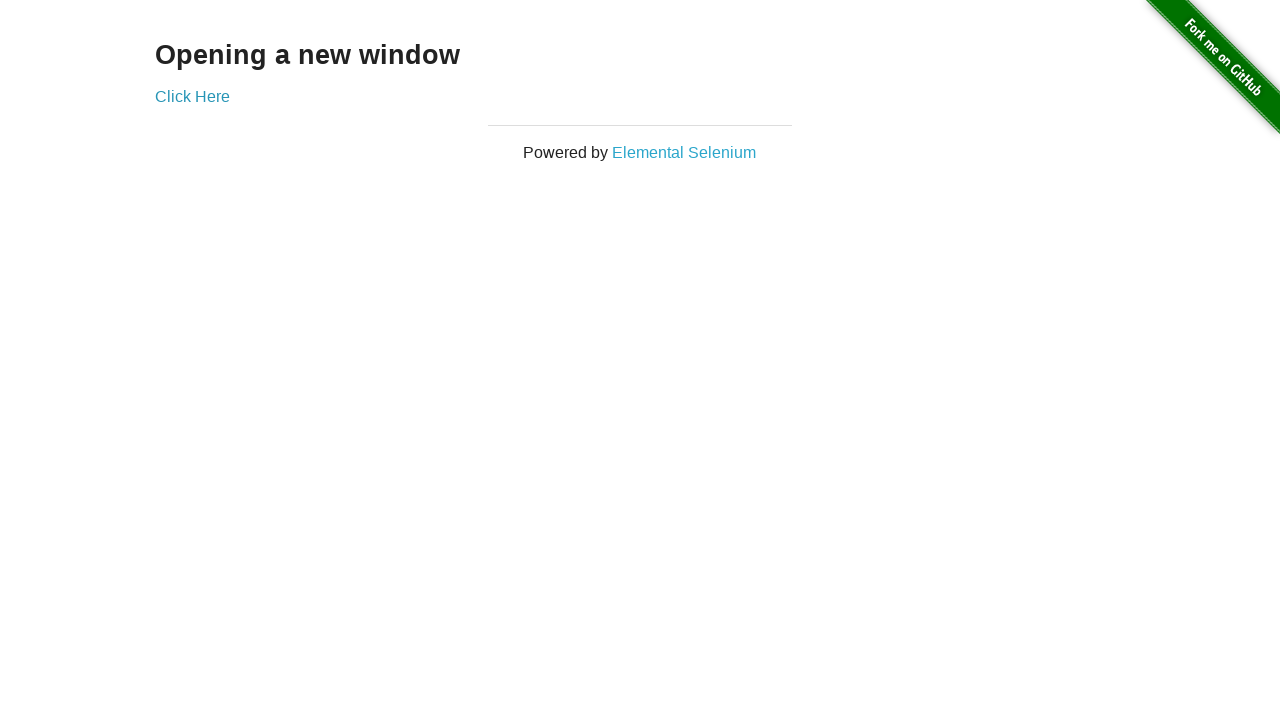

New window page loaded completely
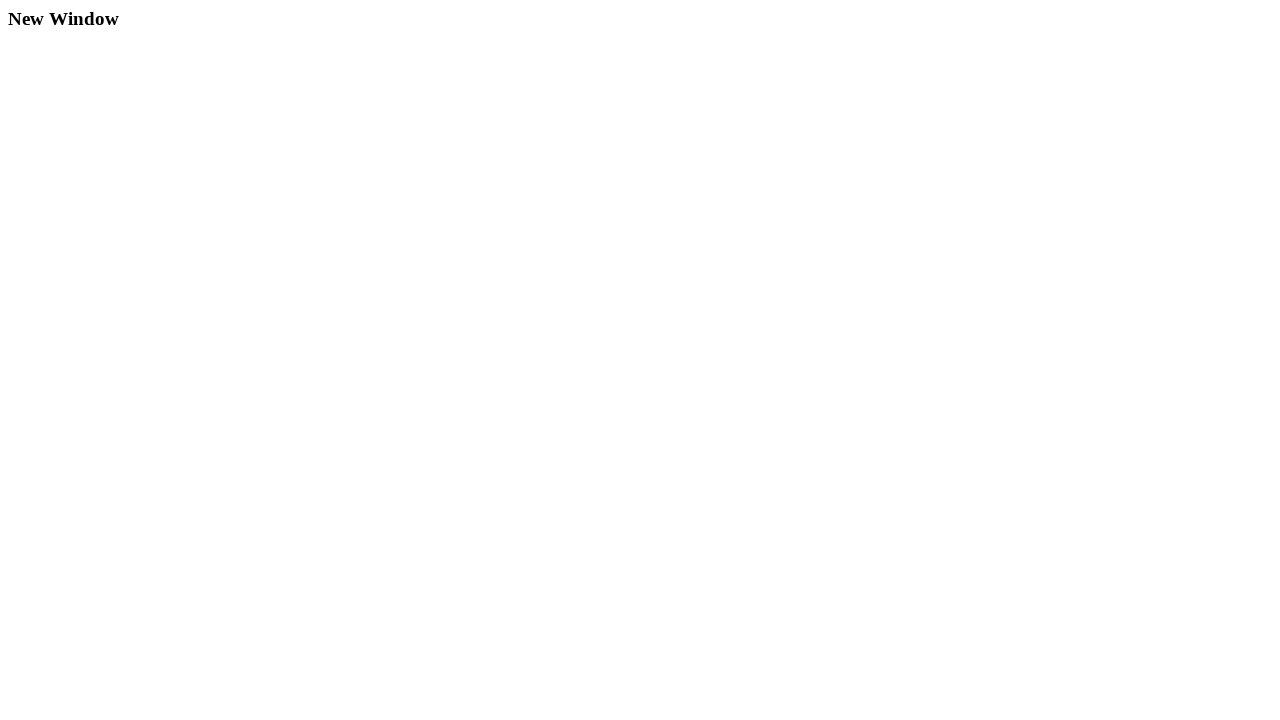

Switched back to original window
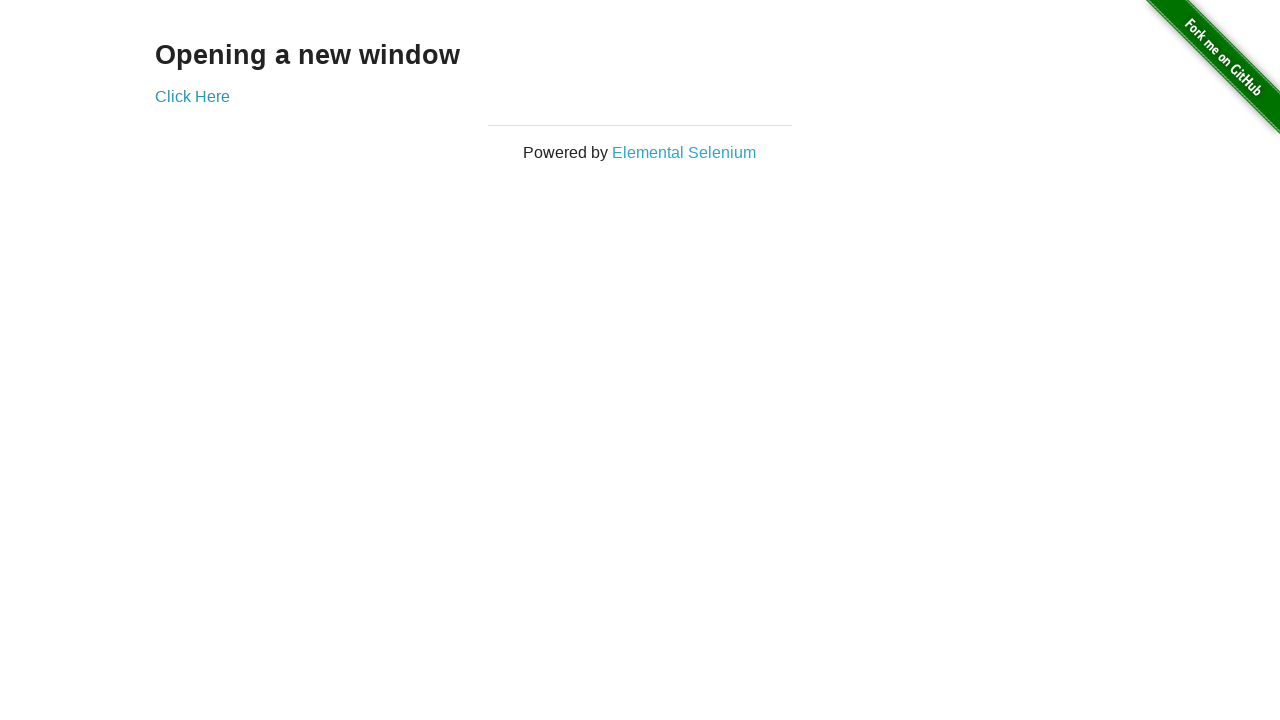

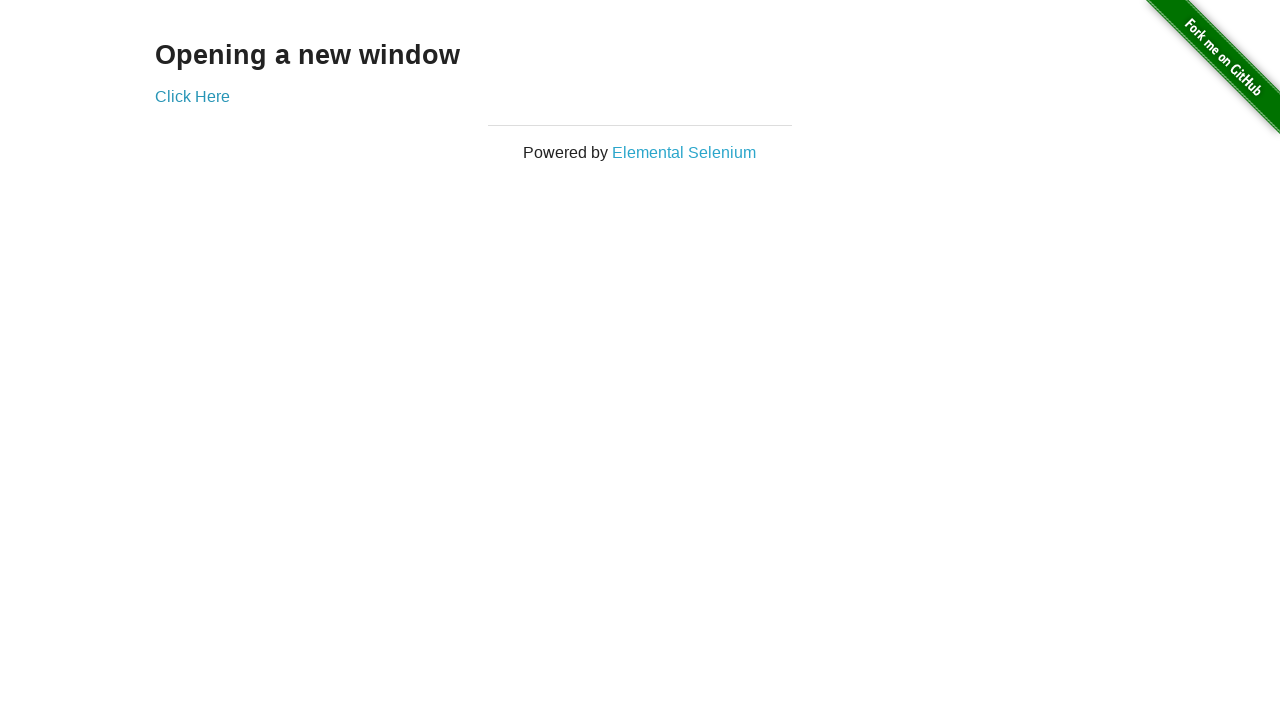